Tests filling hotel location search field and newsletter email subscription field on a hotel booking website

Starting URL: https://hotel-testlab.coderslab.pl/en/

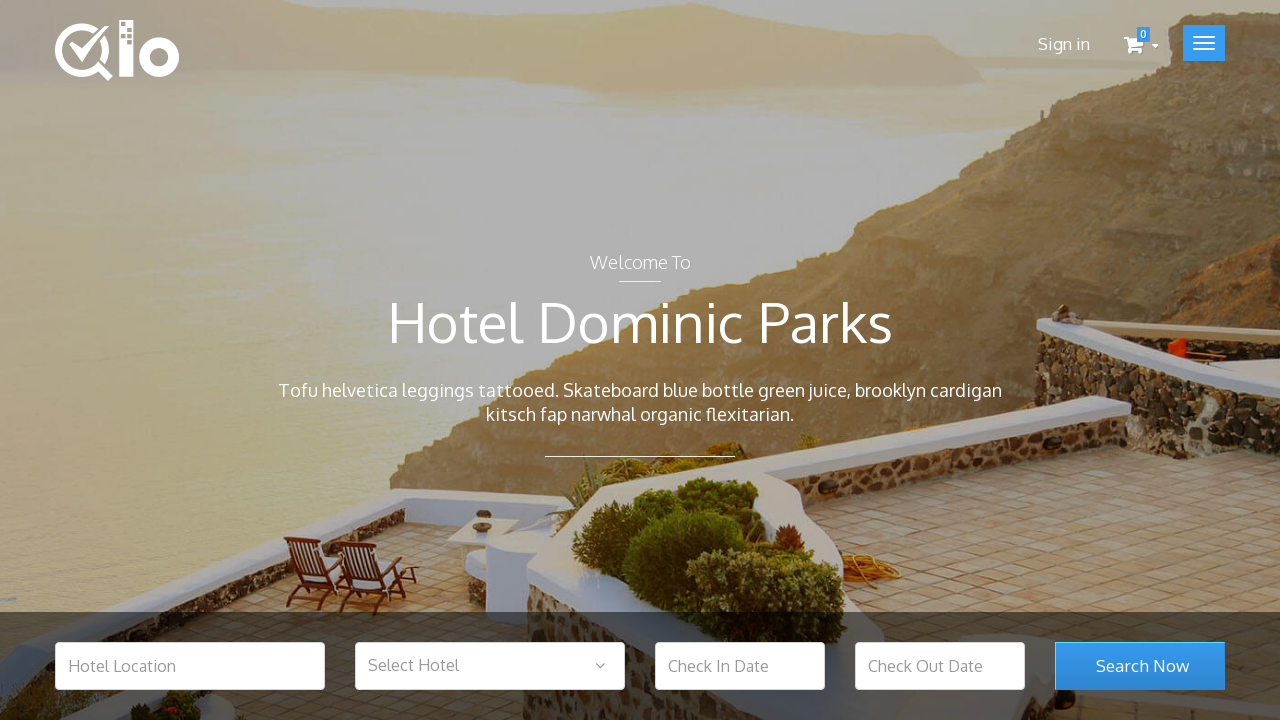

Filled hotel location field with 'Warsaw' on #hotel_location
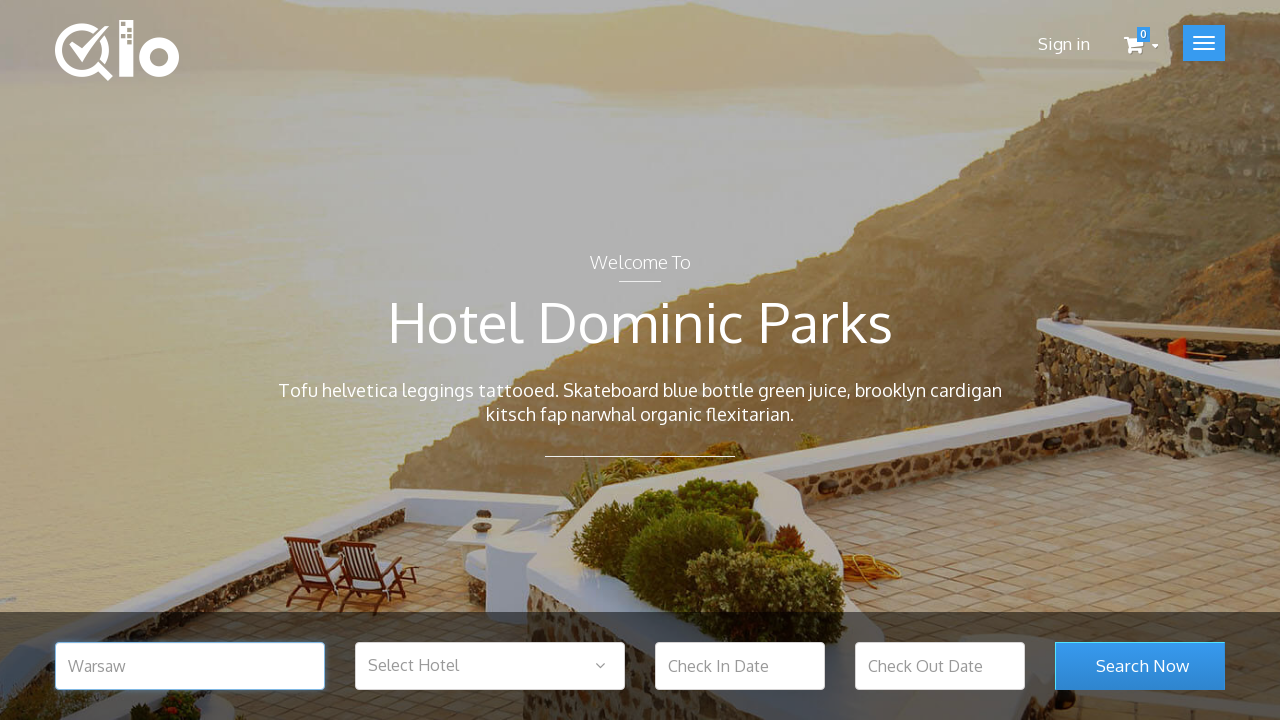

Filled newsletter email field with 'testuser7291@gmail.com' on #newsletter-input
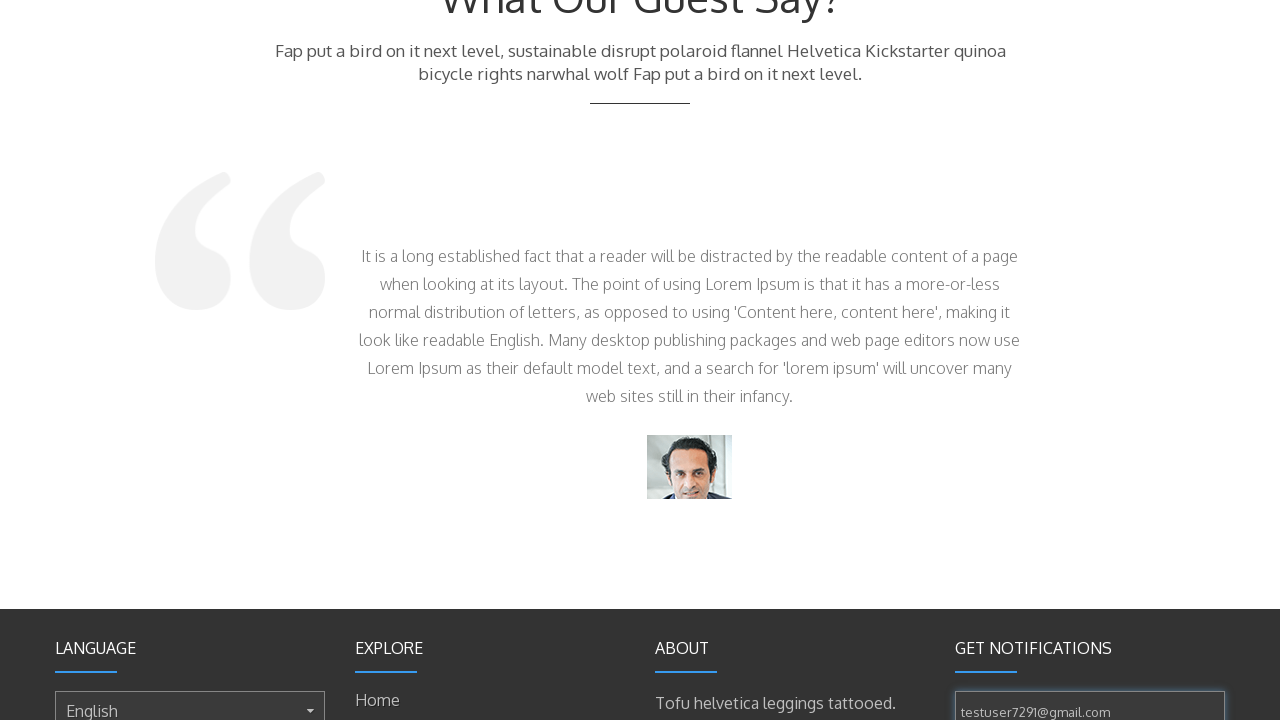

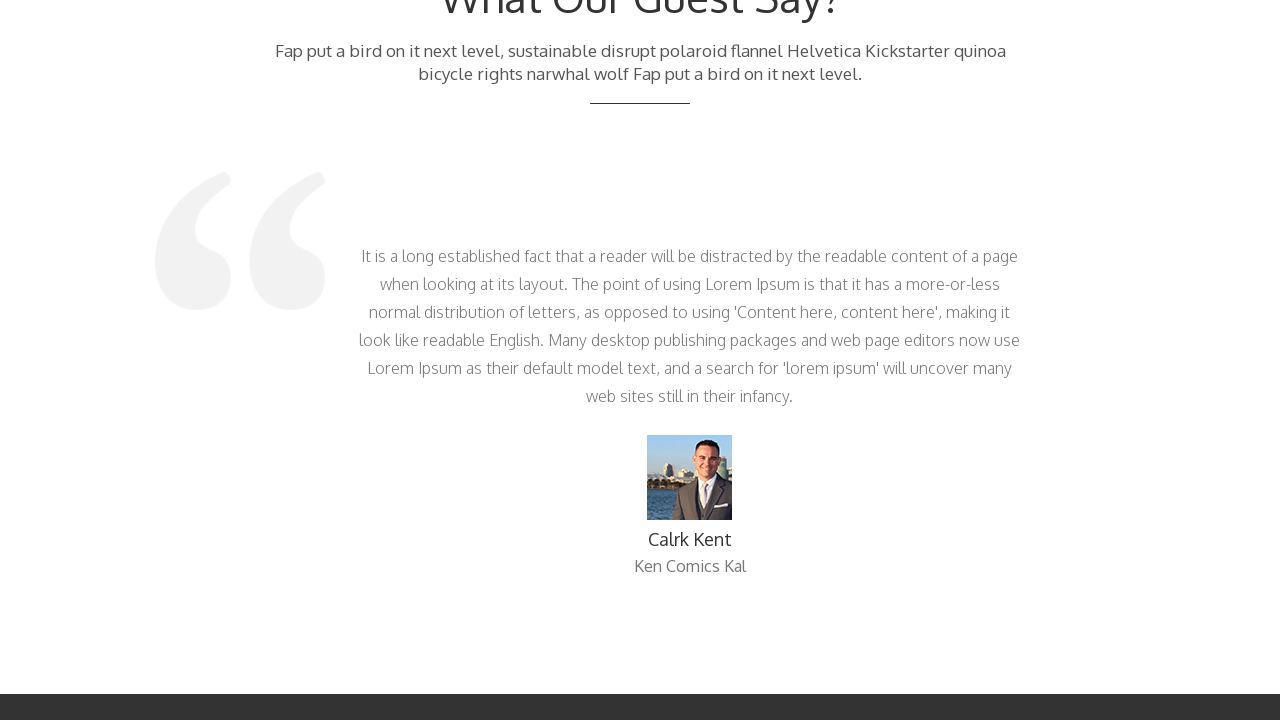